Tests order form with MasterCard, minimum month (01) and future year (2026) by completing a full purchase flow.

Starting URL: https://demoblaze.com/

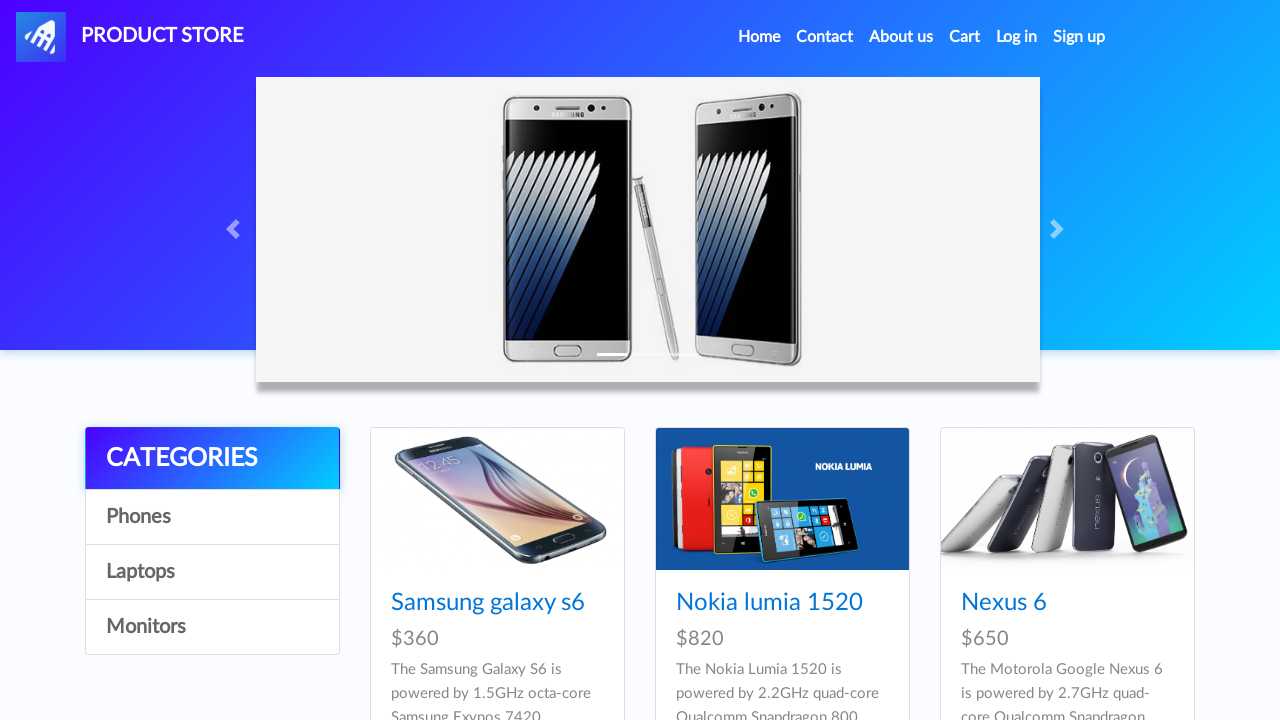

Clicked on product 7 image at (497, 360) on (//div[@class='card h-100']//img)[7]
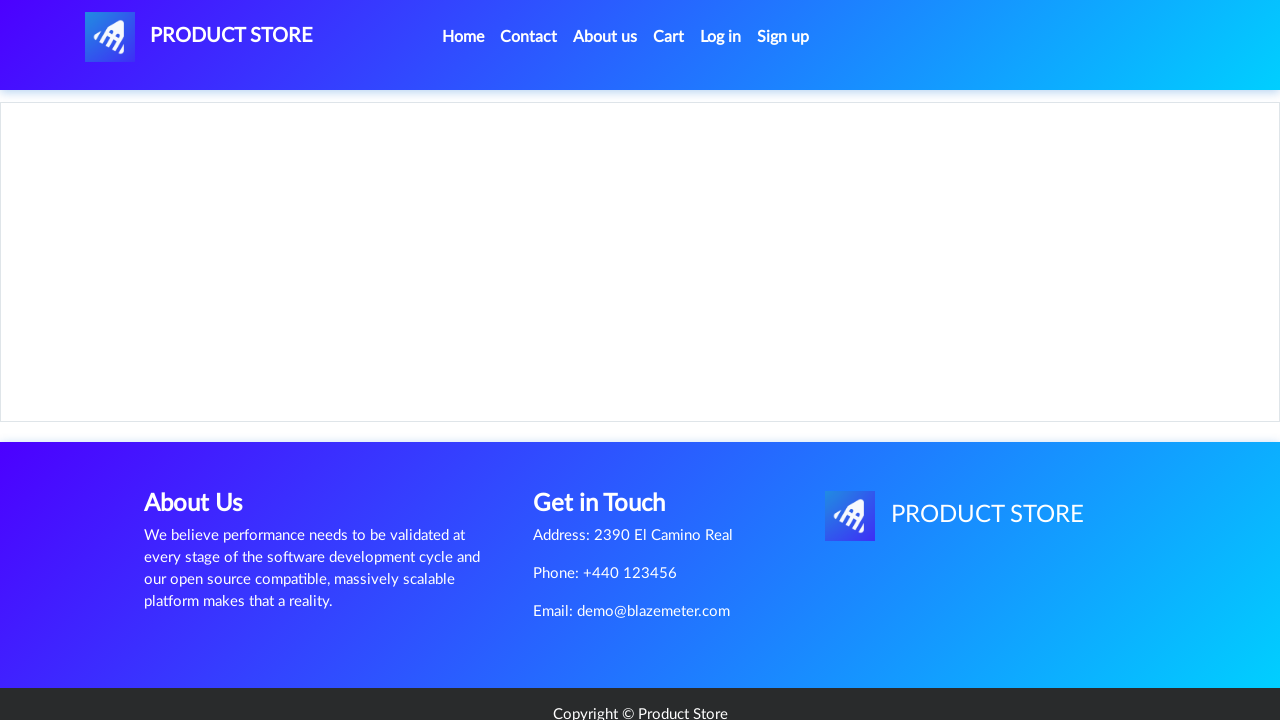

Clicked 'Add to cart' button at (610, 440) on text=Add to cart
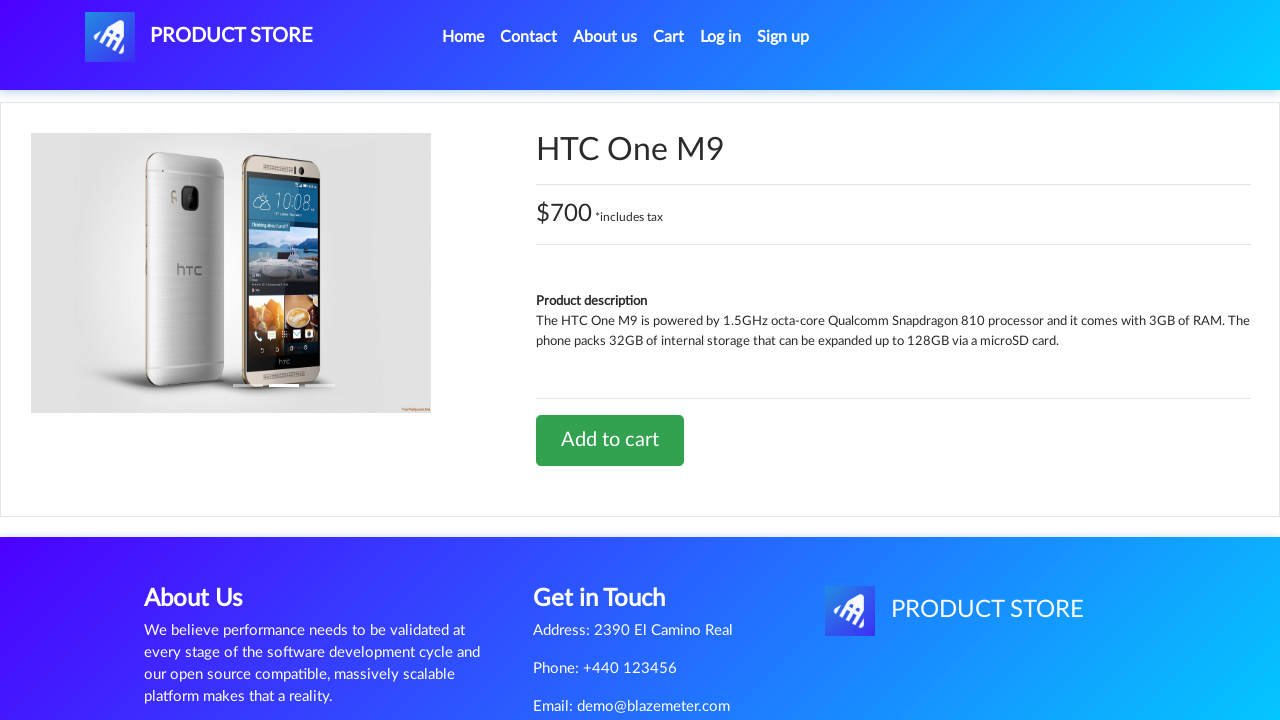

Navigated to Cart at (669, 37) on internal:role=link[name="Cart"i] >> nth=0
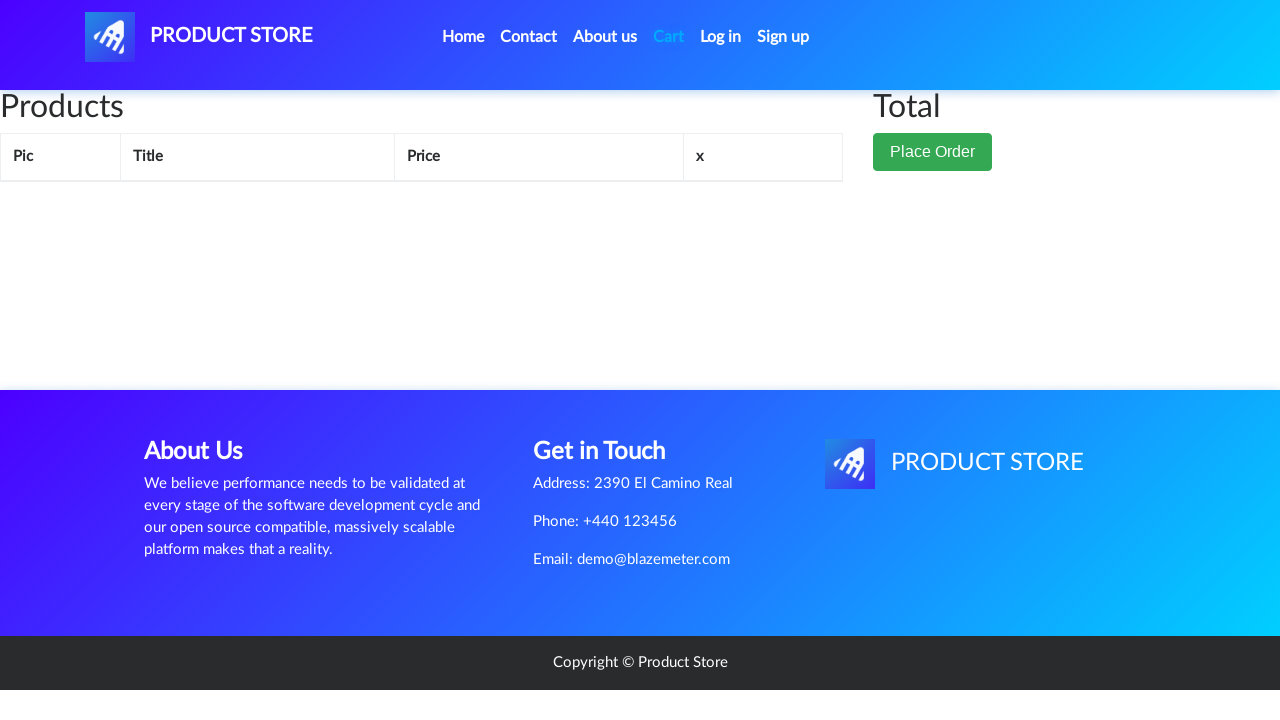

Clicked 'Place Order' button at (933, 191) on internal:role=button[name="Place Order"i]
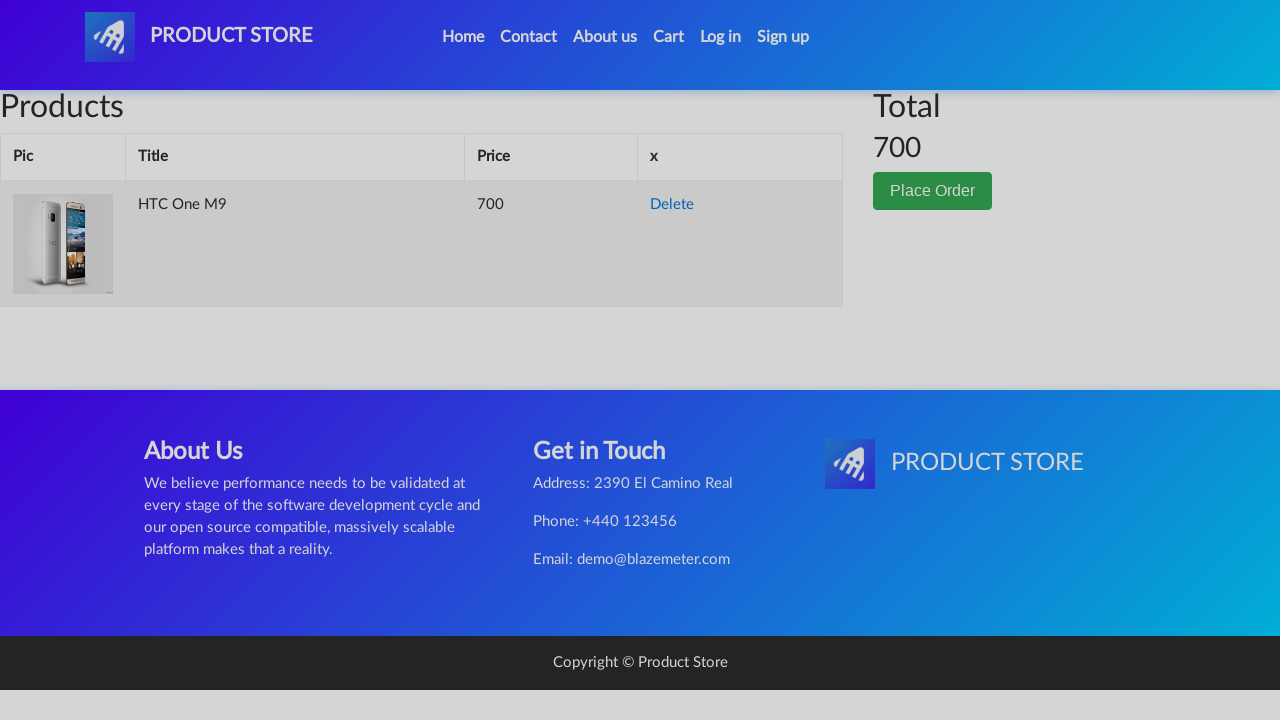

Filled name field with 'John Doe' on #name
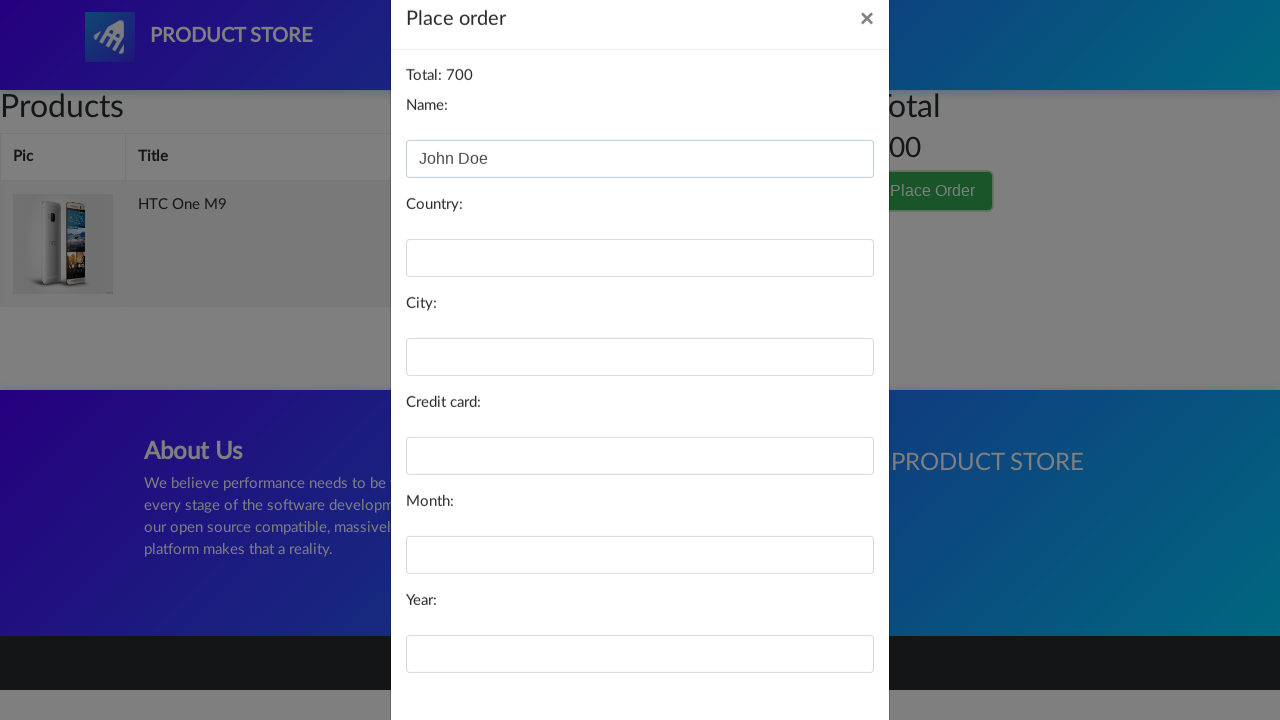

Filled country field with 'Uzbekistan' on #country
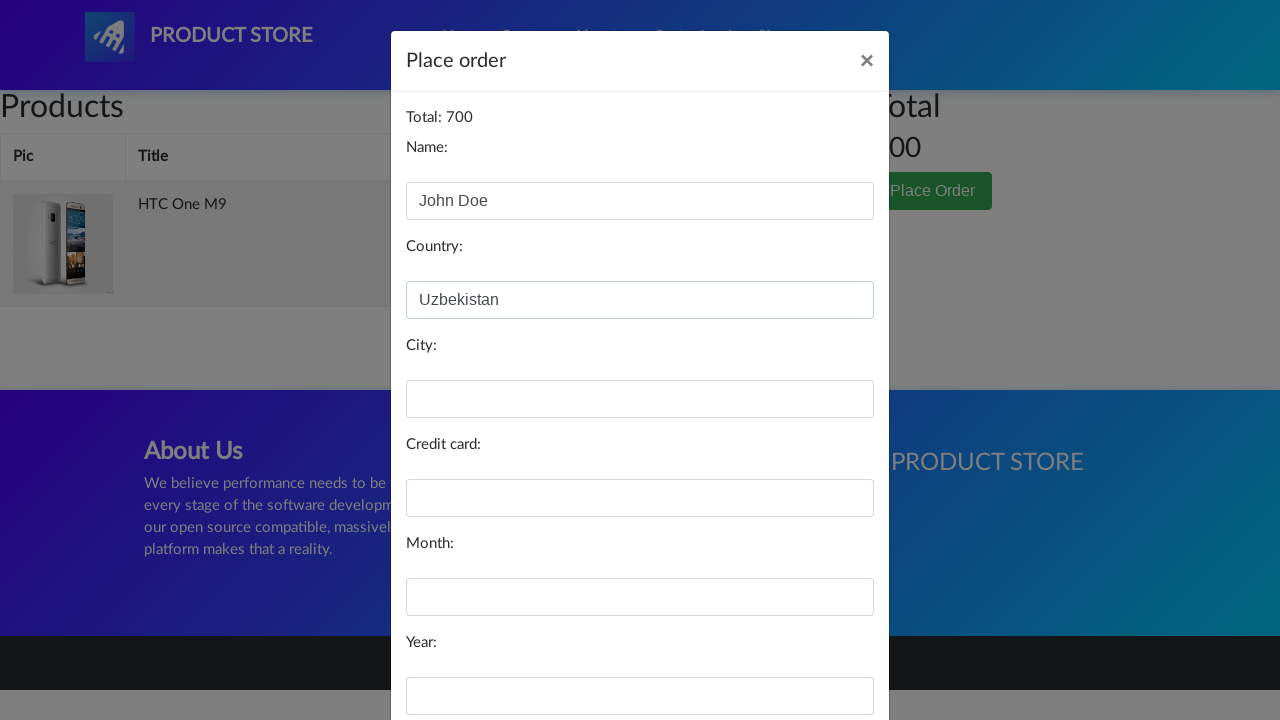

Filled city field with 'Samarkand' on #city
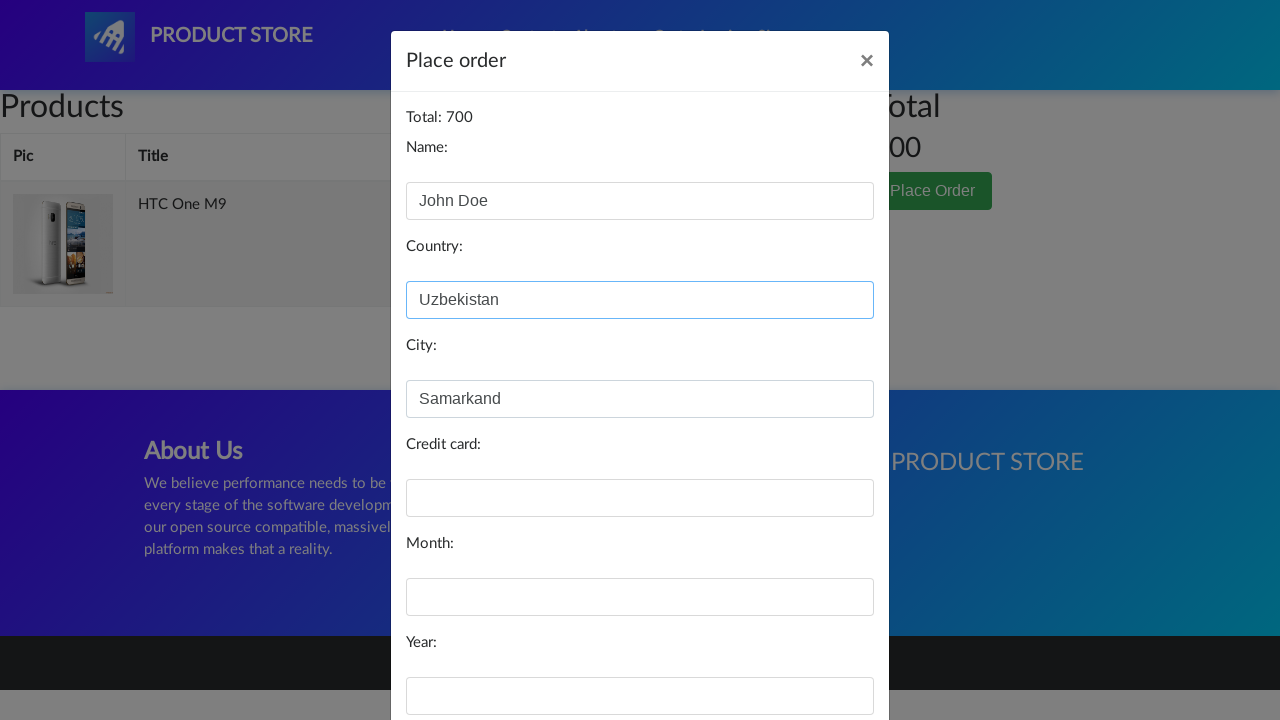

Filled card field with MasterCard number '5555555555554444' on #card
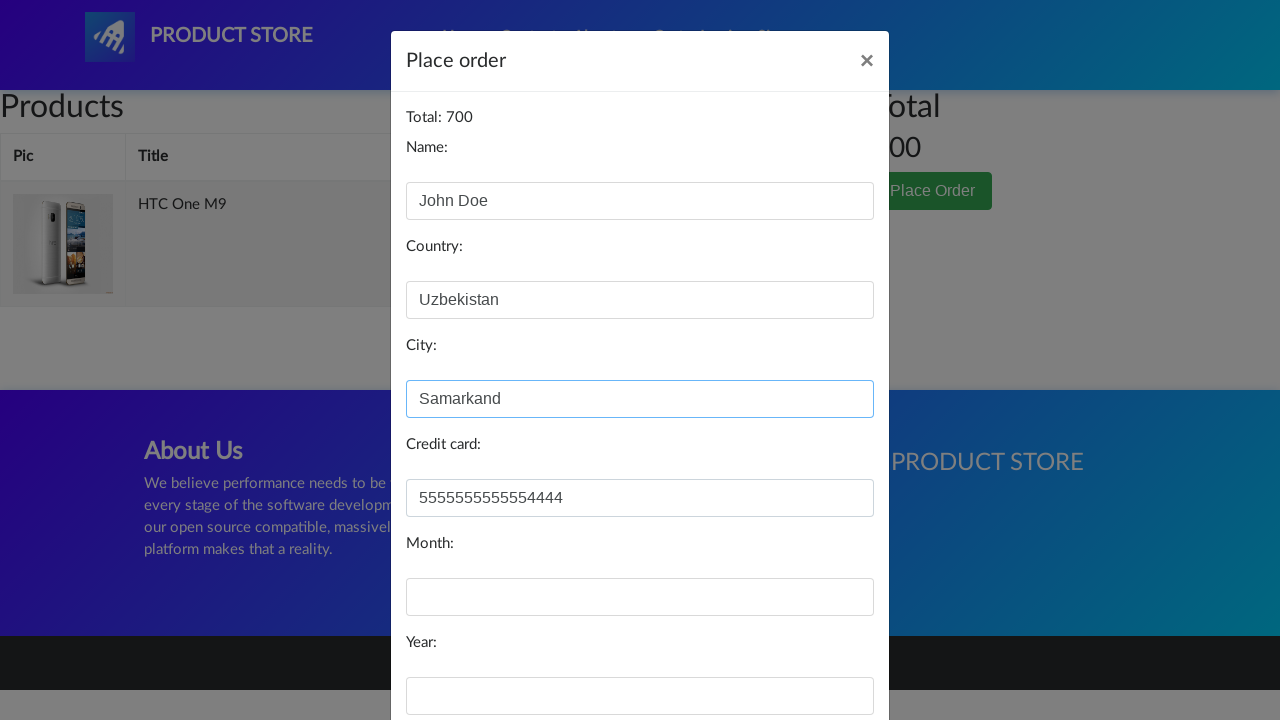

Filled month field with '01' (minimum month) on #month
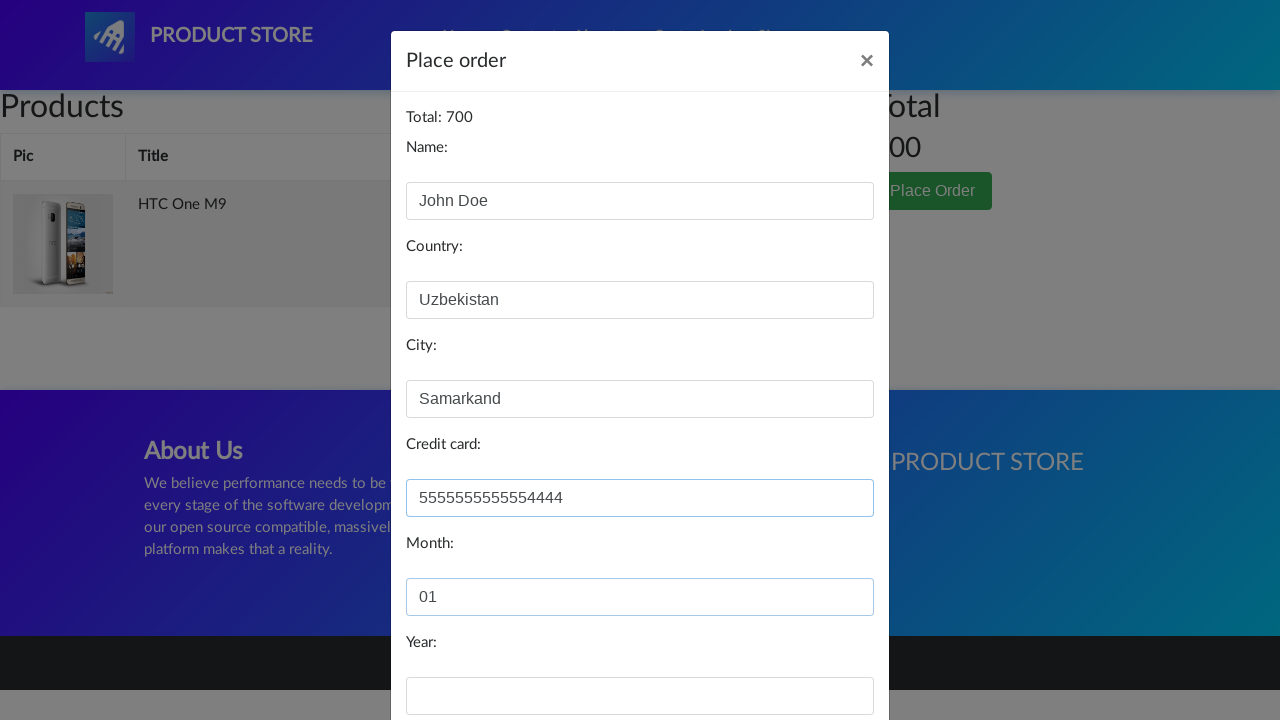

Filled year field with '2026' (future year) on #year
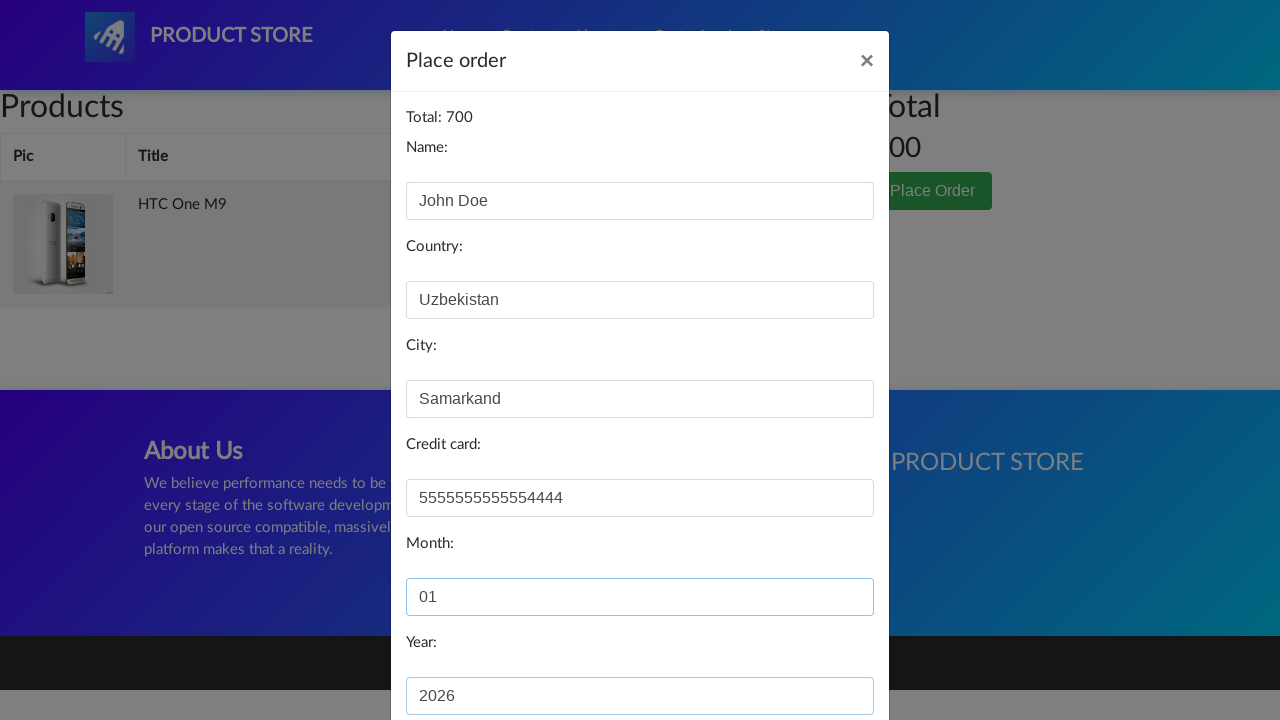

Clicked 'Purchase' button to complete order at (823, 655) on internal:role=button[name="Purchase"i]
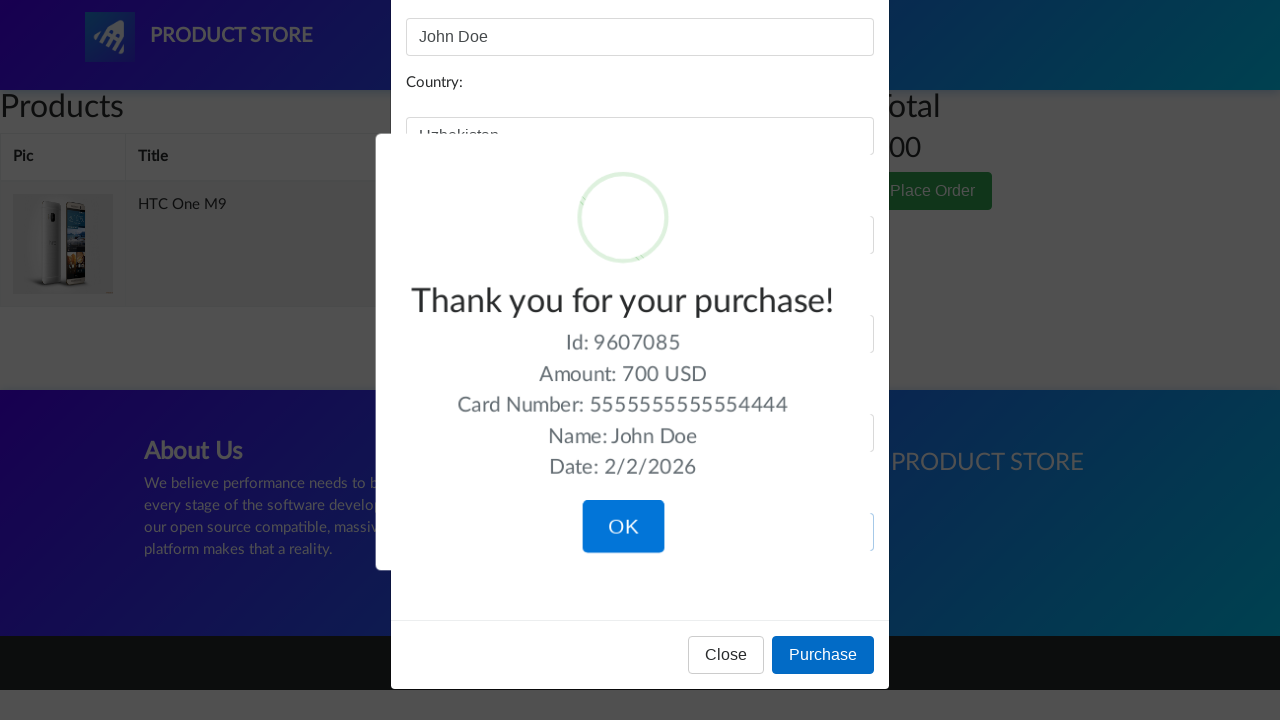

Purchase confirmation message appeared
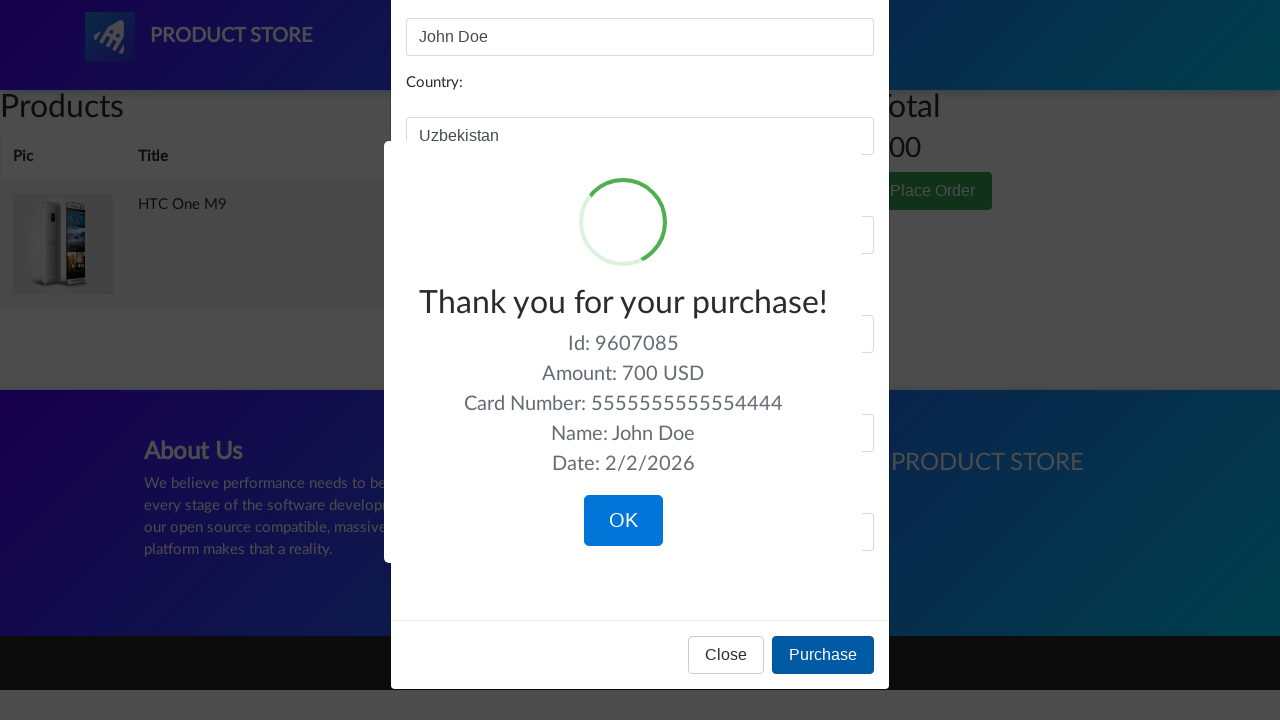

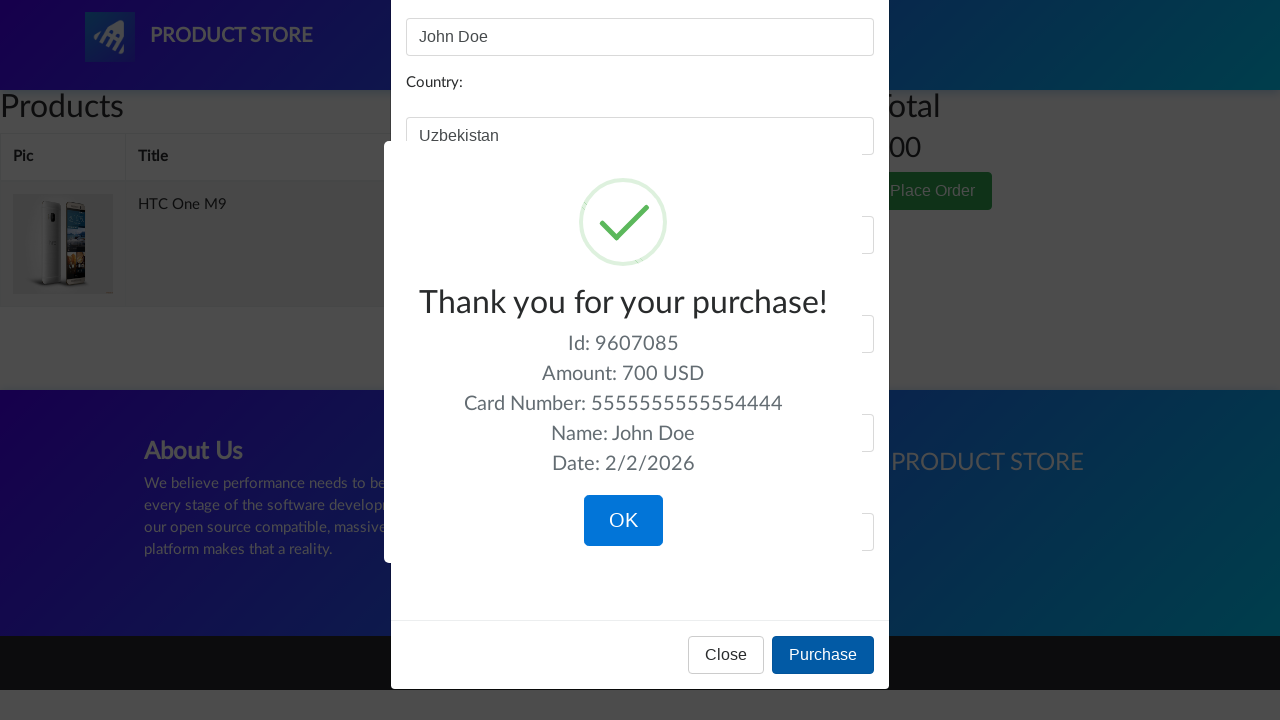